Navigates to the VIP Ceshiren website and clicks on the Personal Center link using implicit wait

Starting URL: https://vip.ceshiren.com/

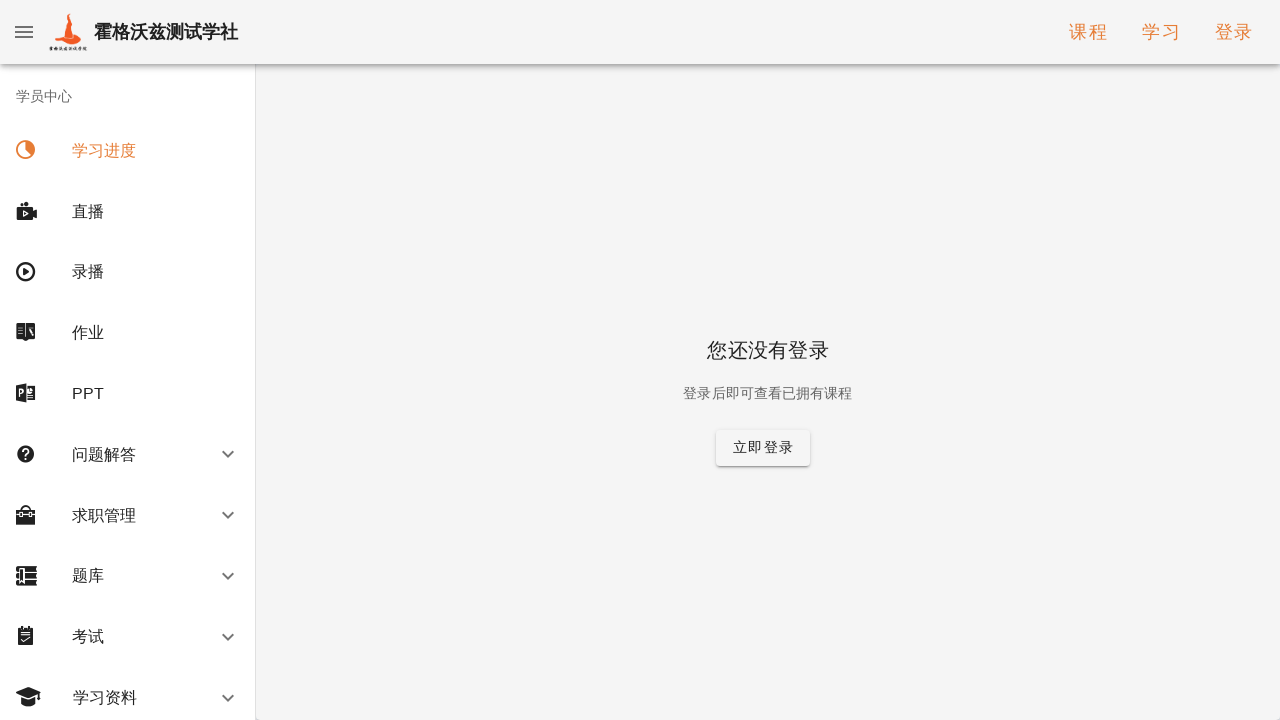

Navigated to VIP Ceshiren website
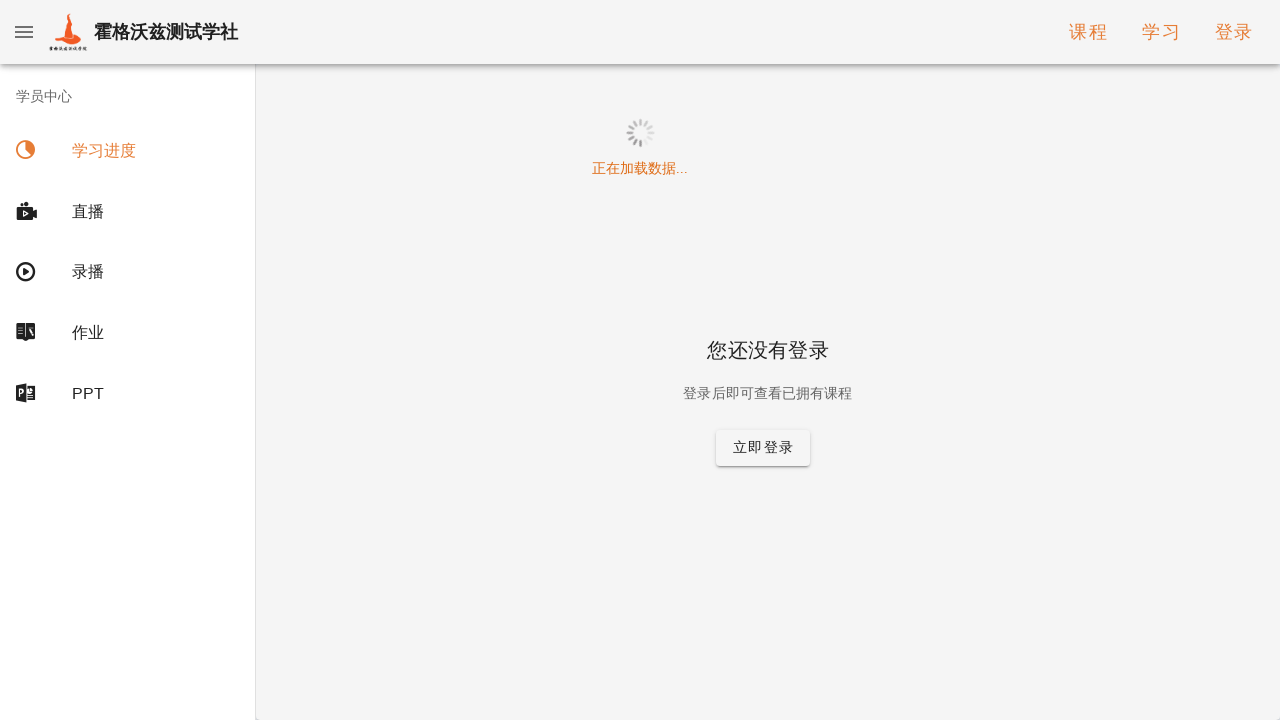

Clicked on Personal Center link using implicit wait at (124, 681) on xpath=//*[text()='个人中心']
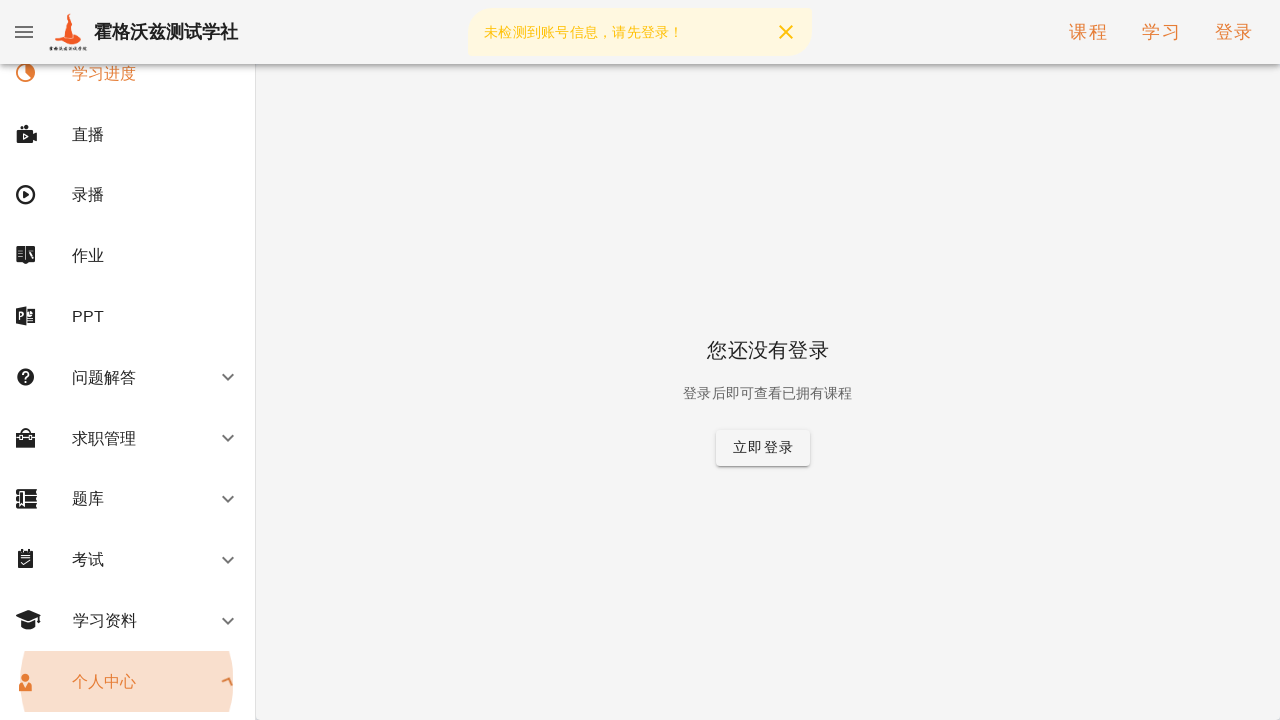

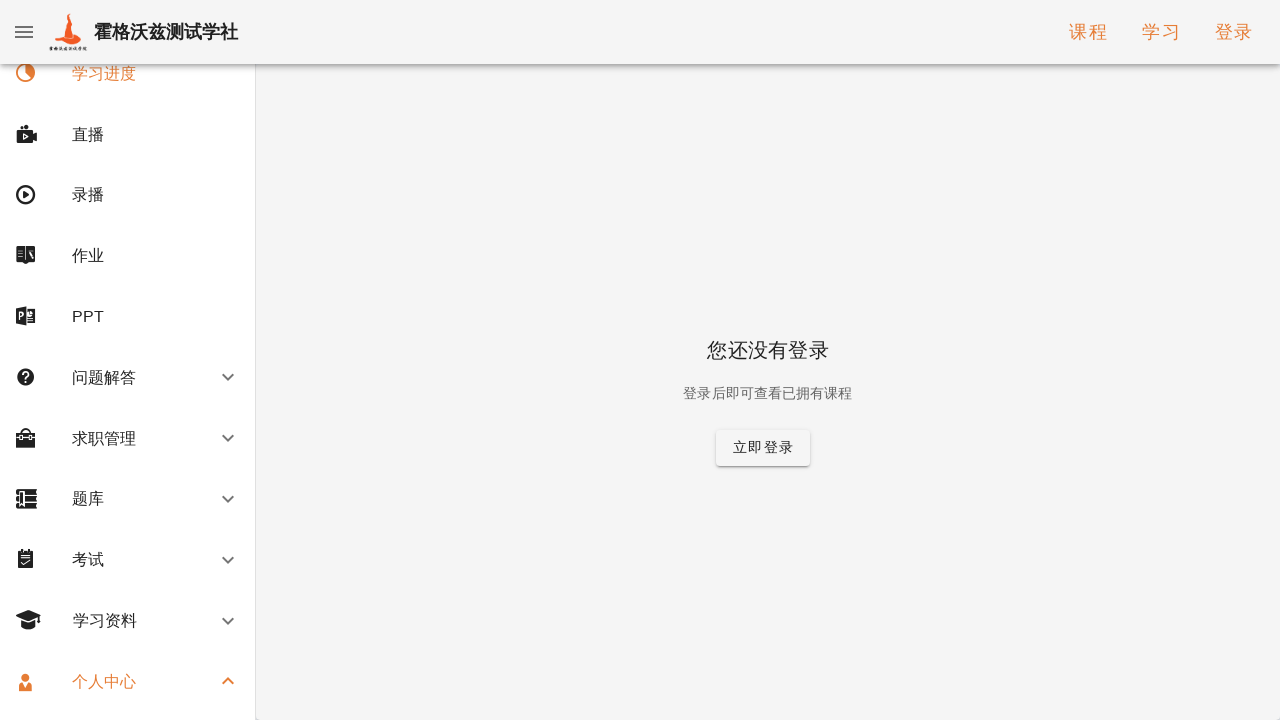